Tests keyboard interactions by typing text, selecting a portion using Shift+Arrow keys, deleting the selection, and typing replacement text

Starting URL: https://the-internet.herokuapp.com/key_presses

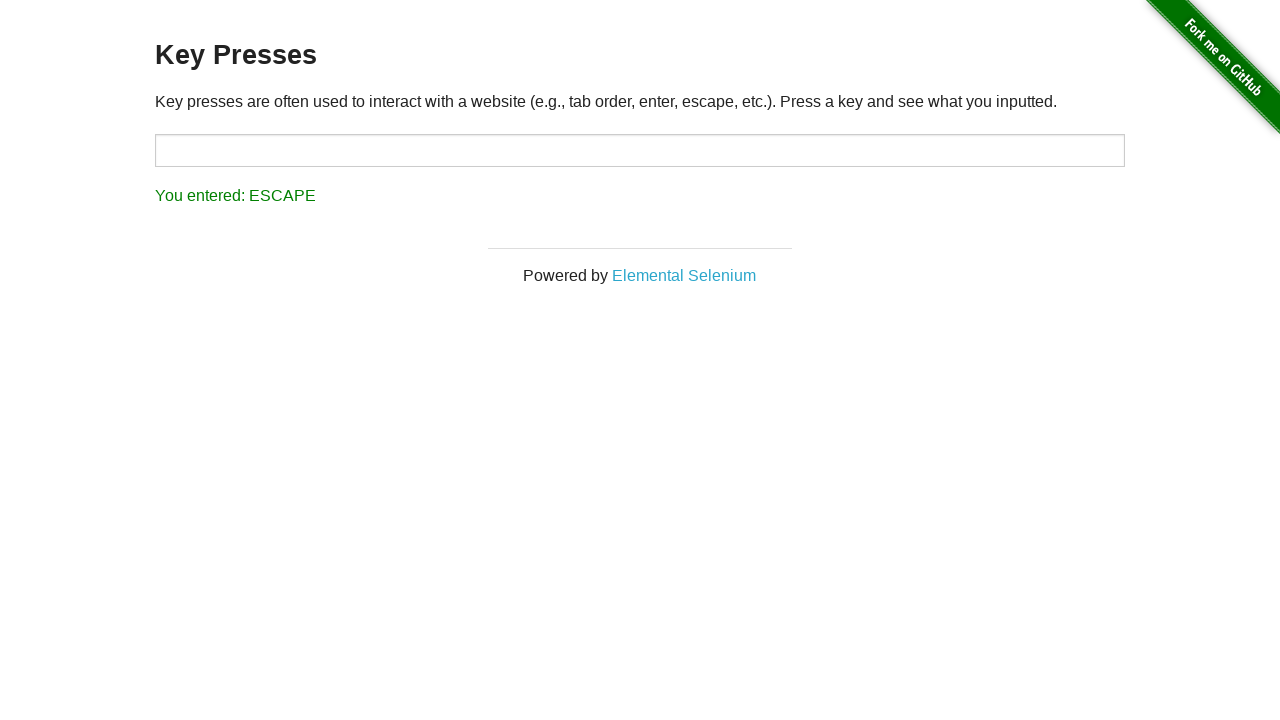

Clicked on input field to focus it at (640, 150) on input
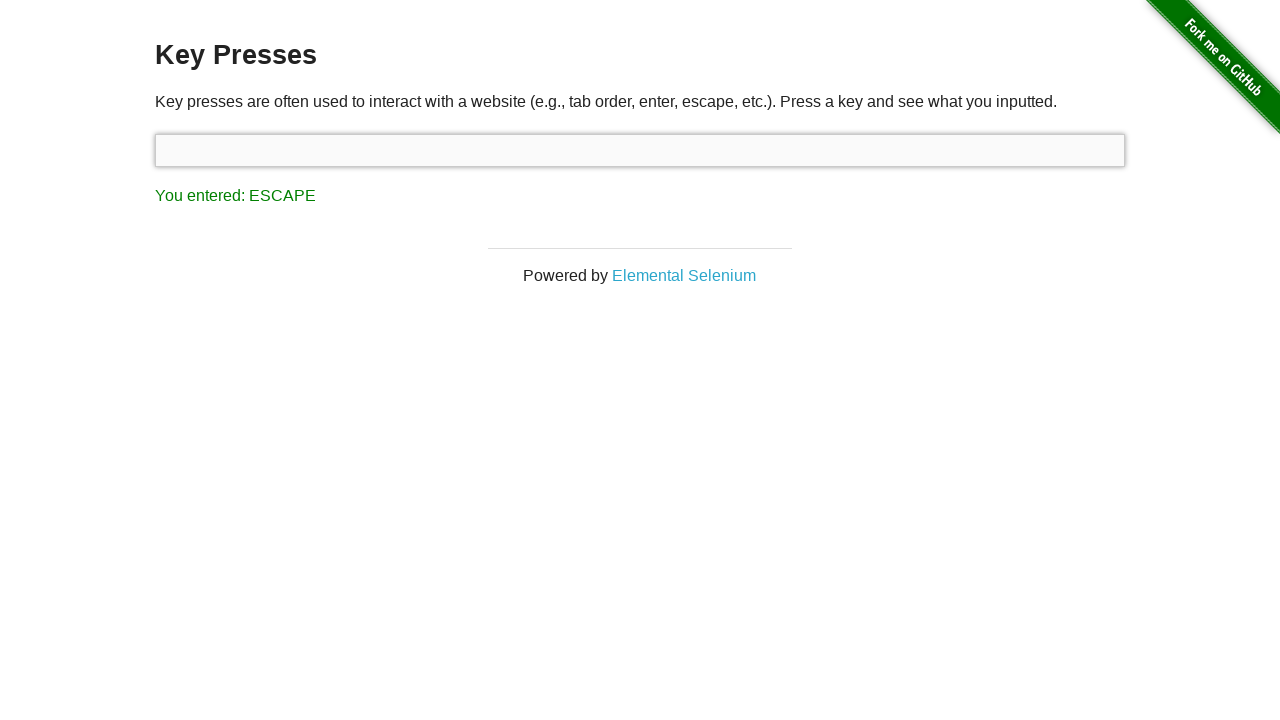

Typed initial text 'one does not simply exit vim'
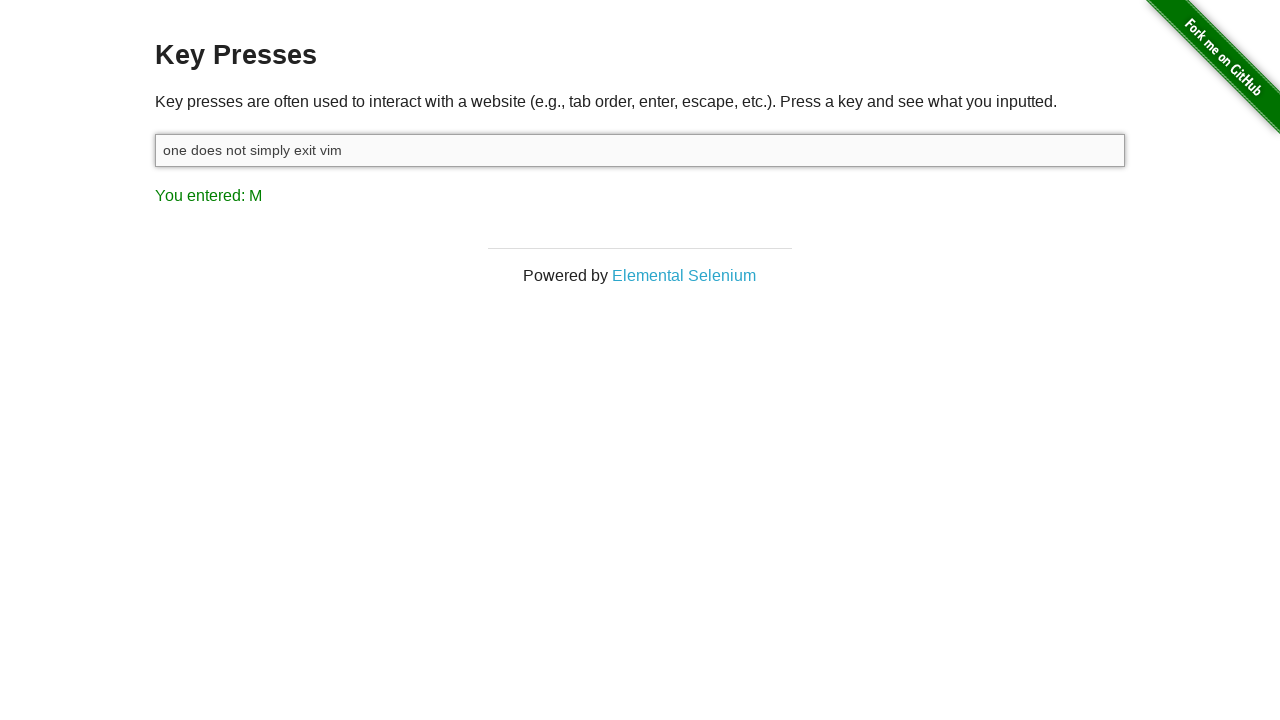

Pressed Shift key down to start selection
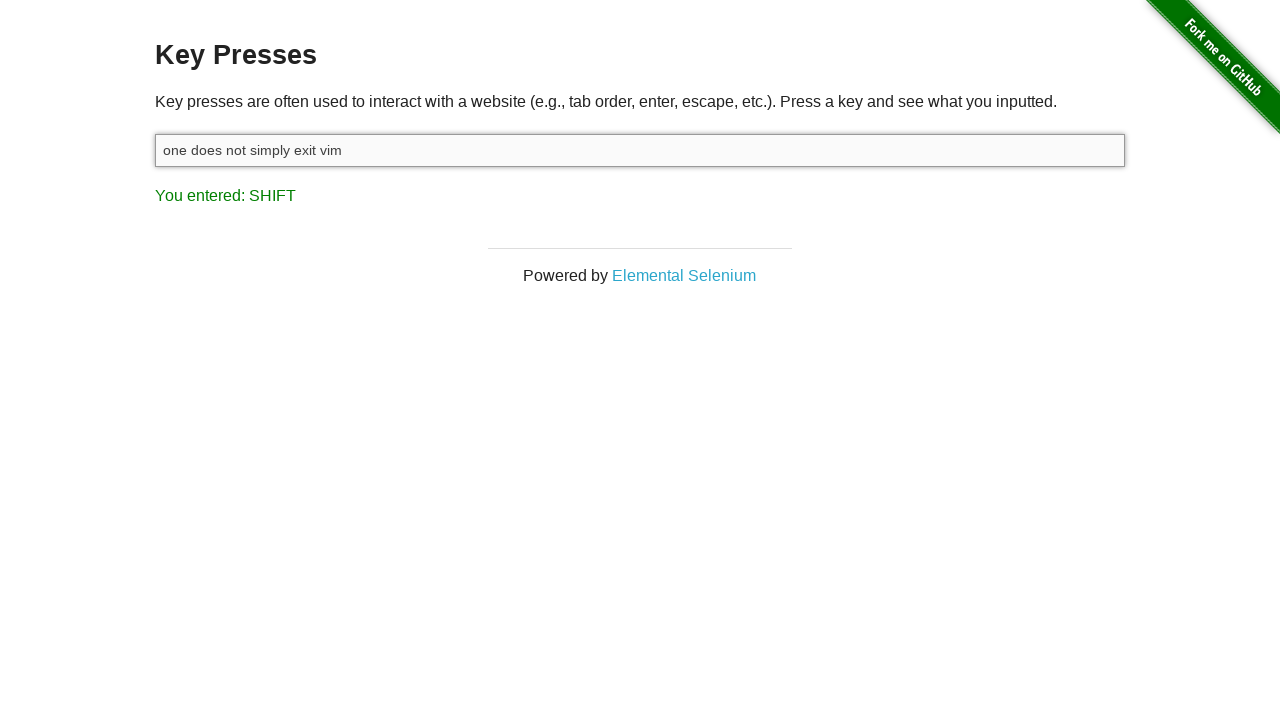

Pressed ArrowLeft to select text (iteration 1/9)
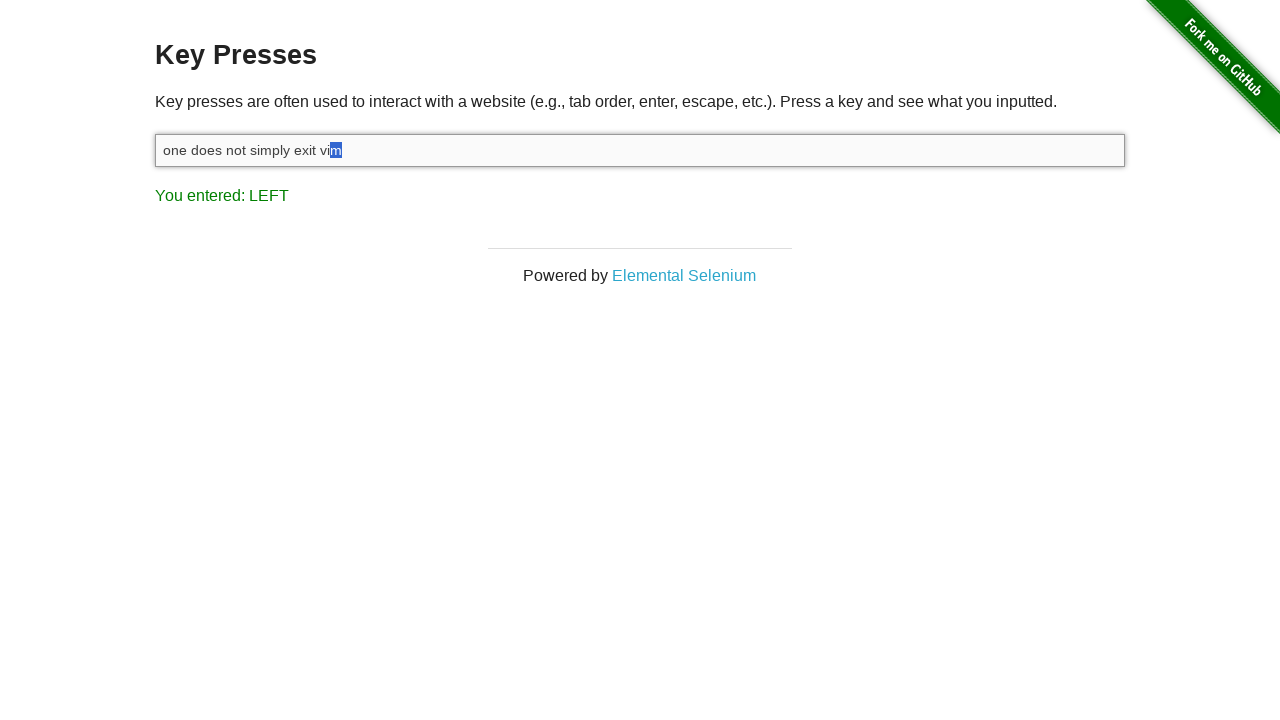

Pressed ArrowLeft to select text (iteration 2/9)
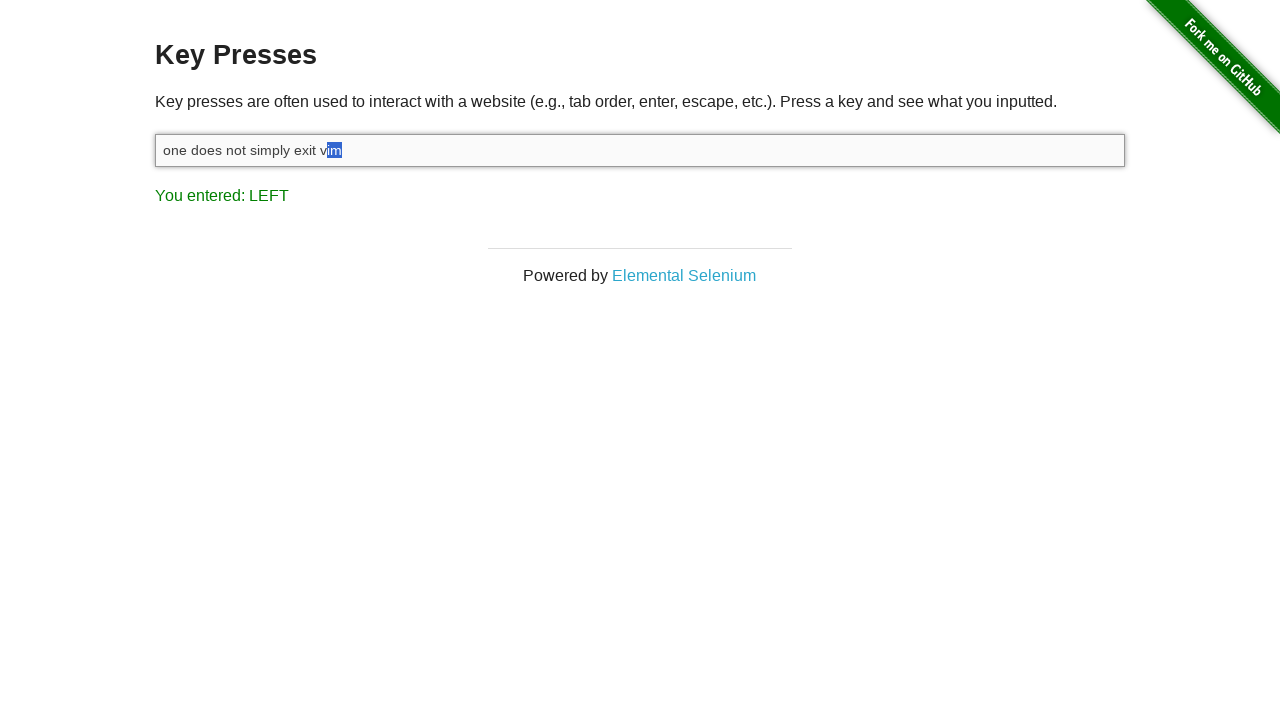

Pressed ArrowLeft to select text (iteration 3/9)
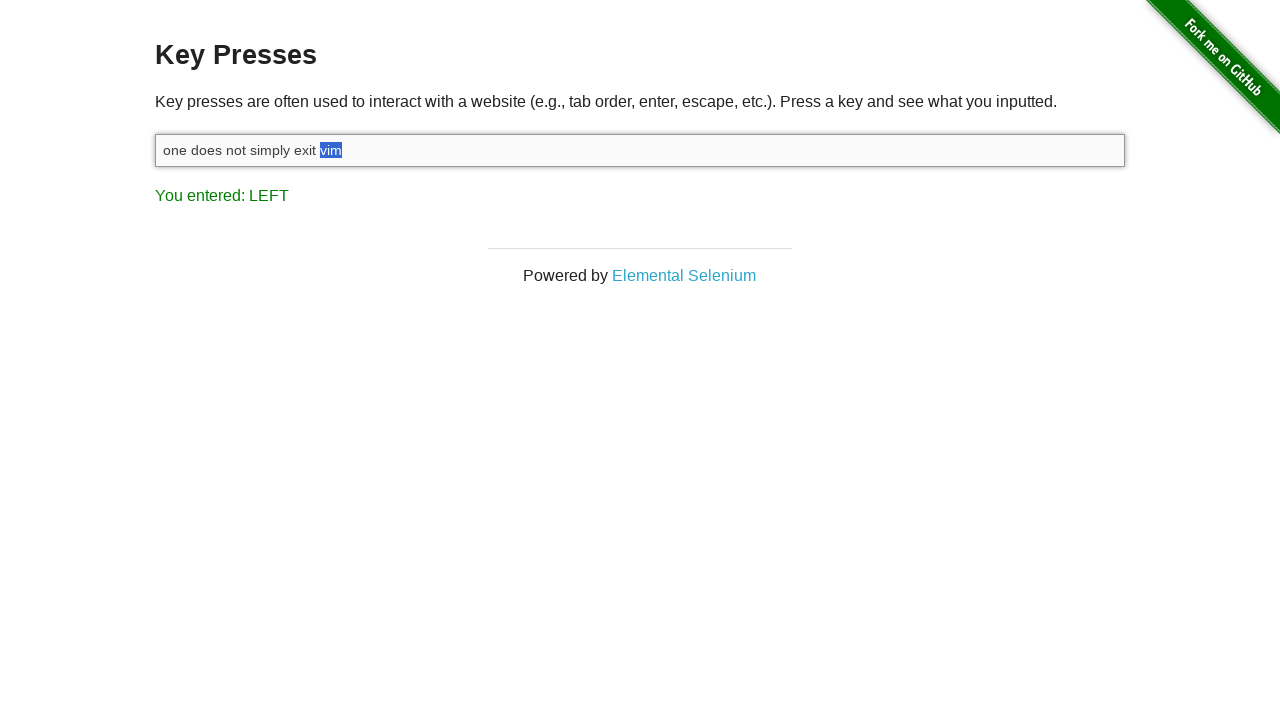

Pressed ArrowLeft to select text (iteration 4/9)
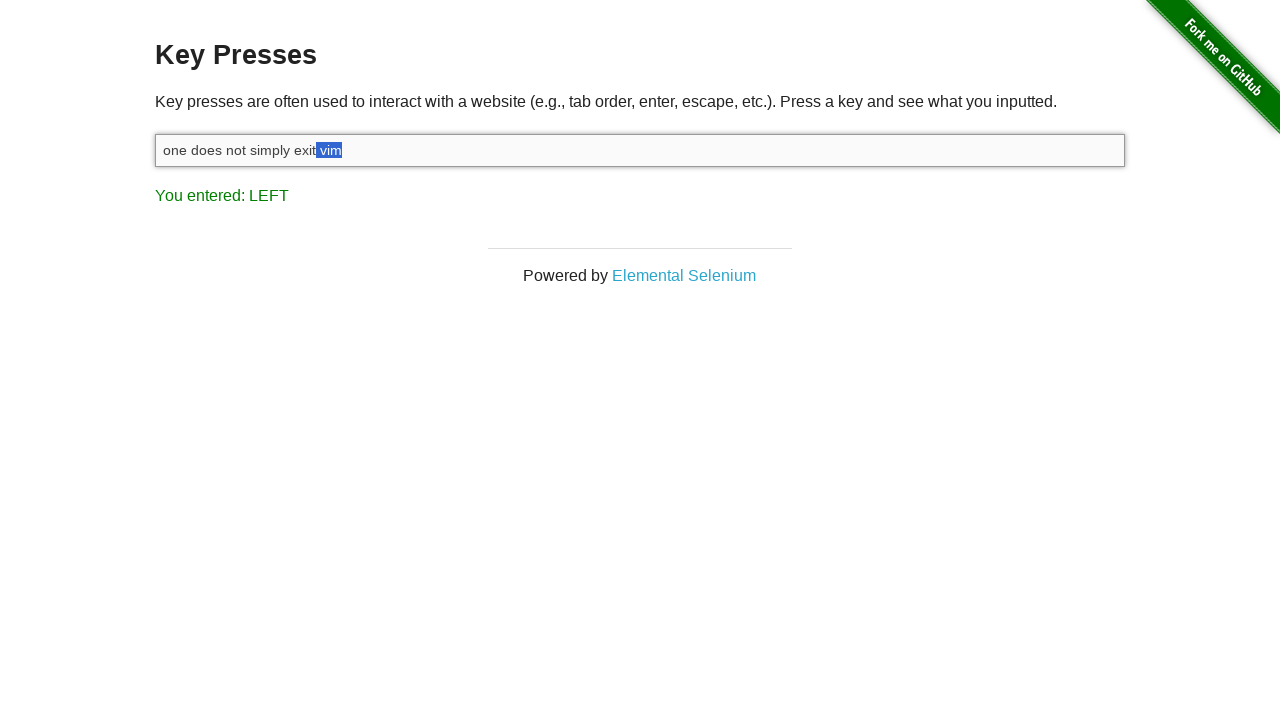

Pressed ArrowLeft to select text (iteration 5/9)
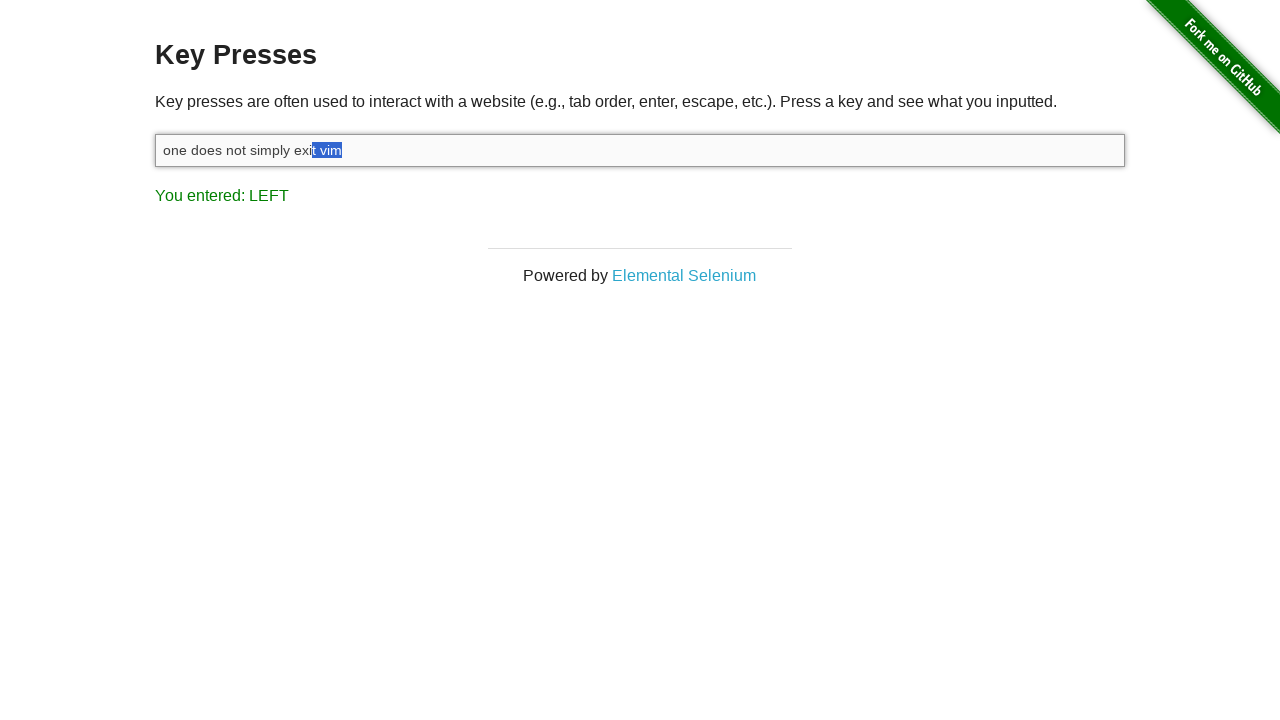

Pressed ArrowLeft to select text (iteration 6/9)
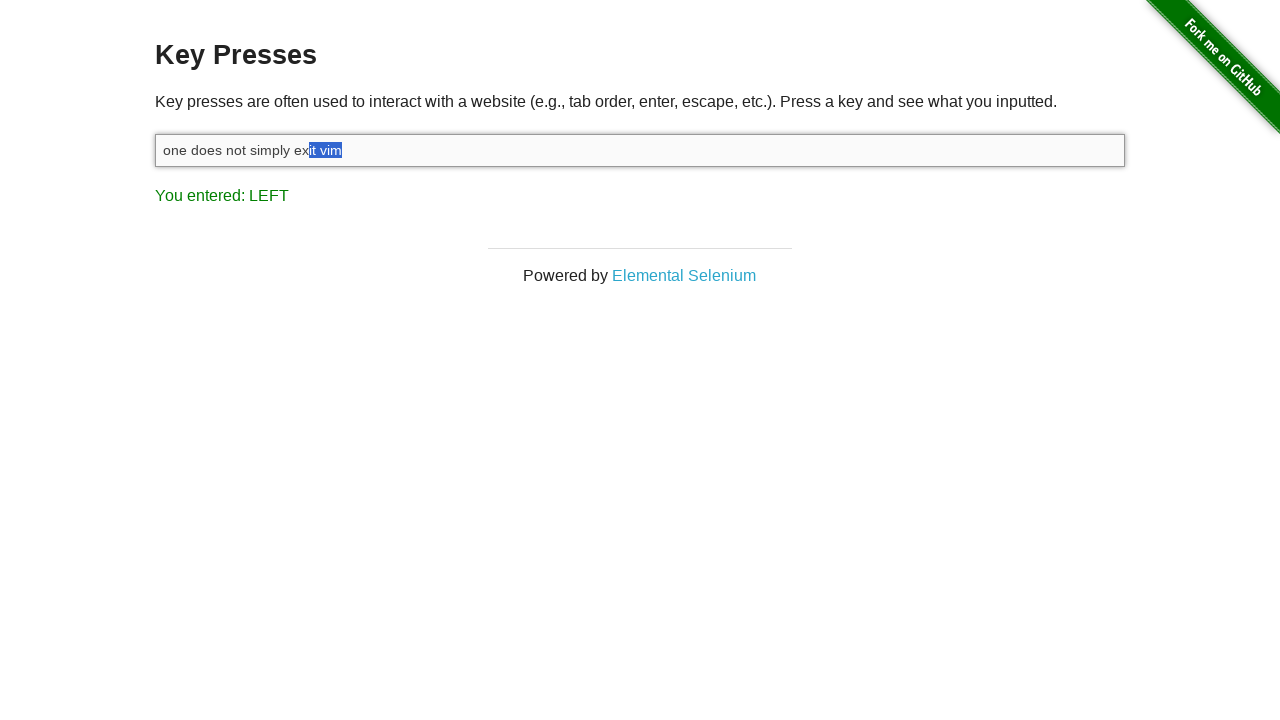

Pressed ArrowLeft to select text (iteration 7/9)
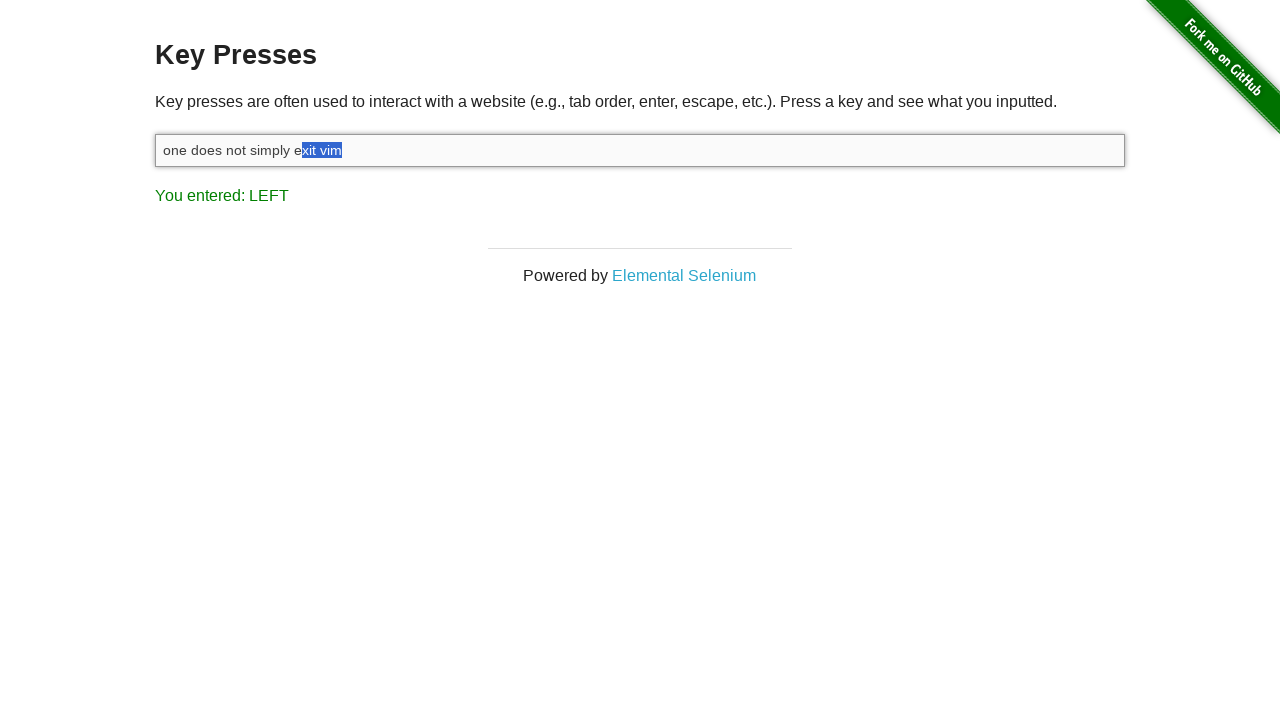

Pressed ArrowLeft to select text (iteration 8/9)
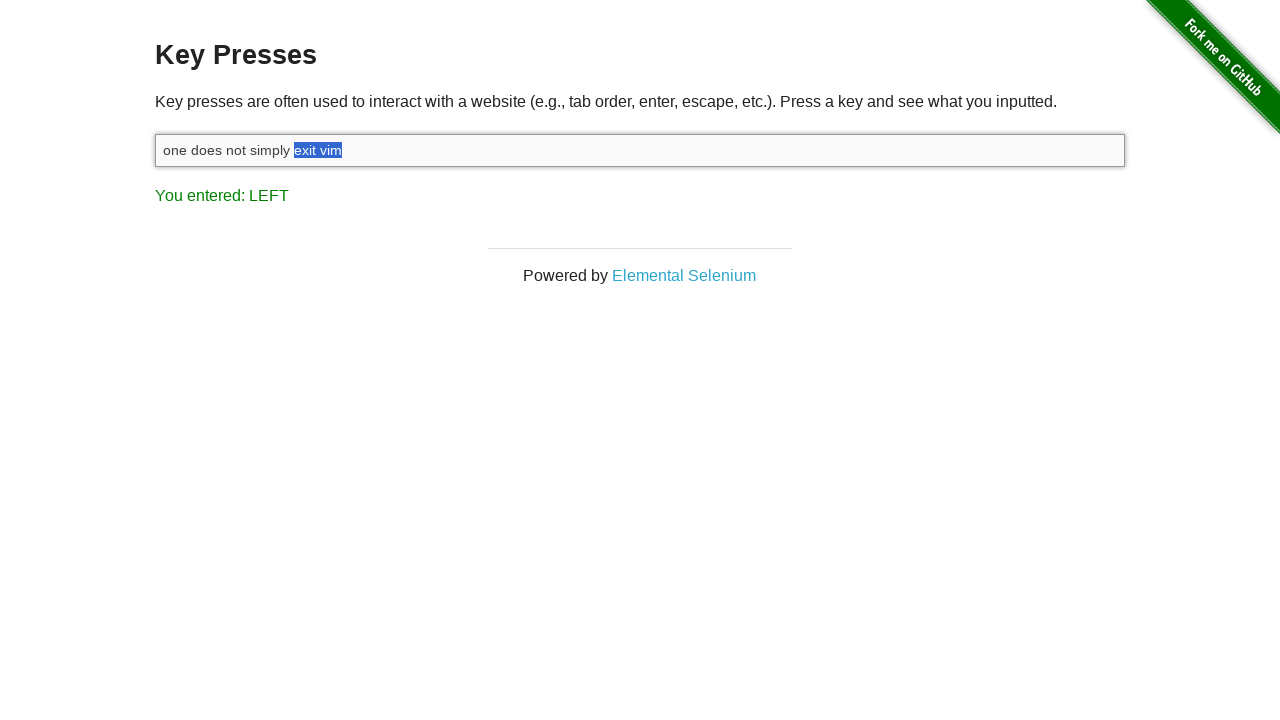

Pressed ArrowLeft to select text (iteration 9/9)
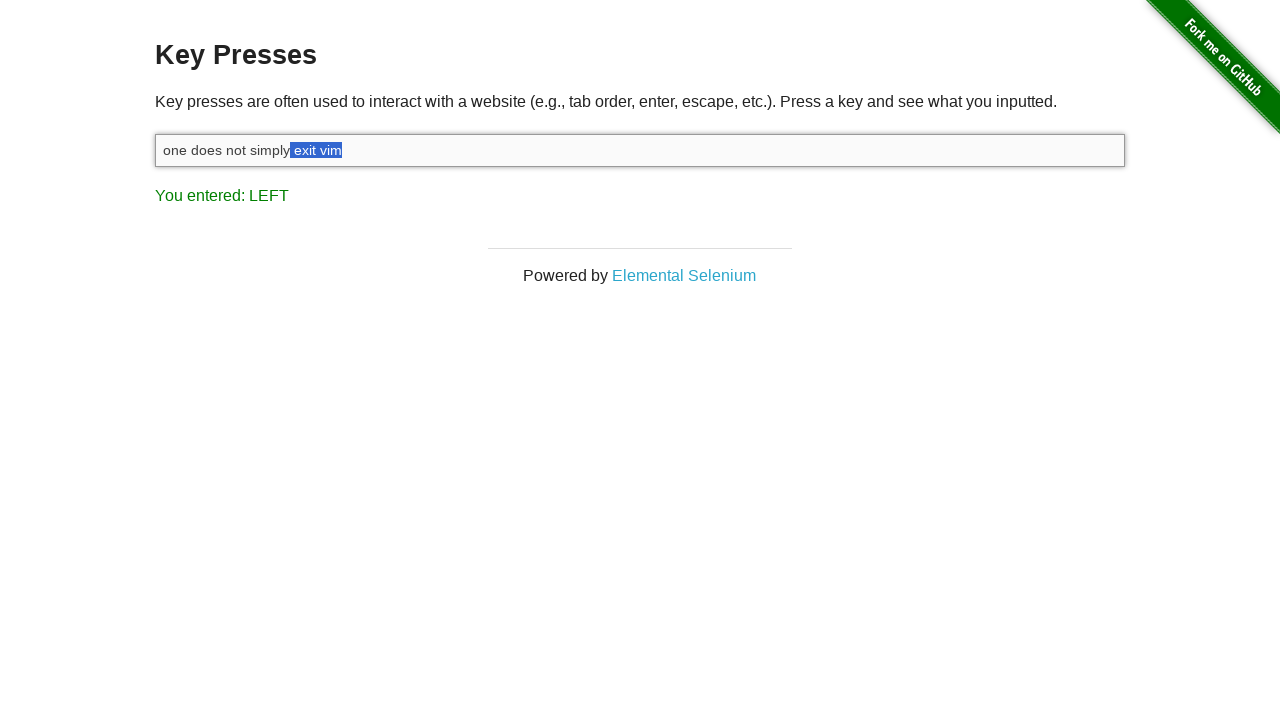

Released Shift key to complete selection of ' exit vim'
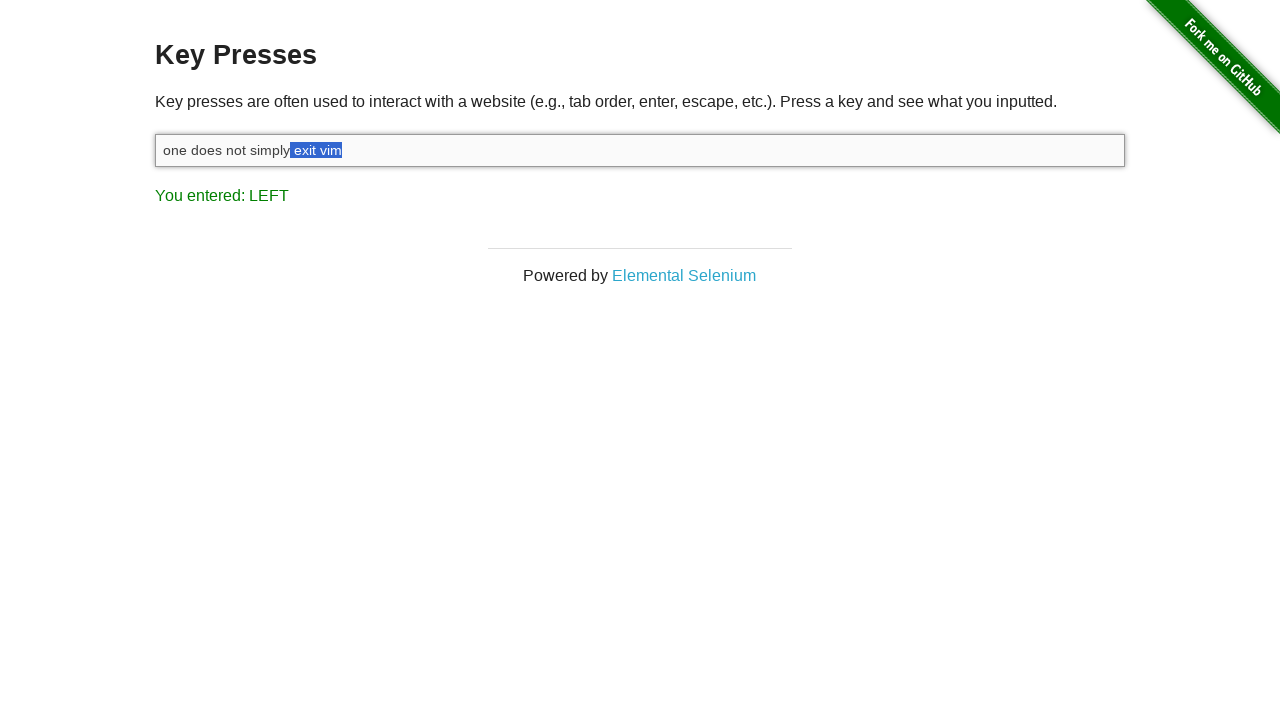

Pressed Backspace to delete selected text
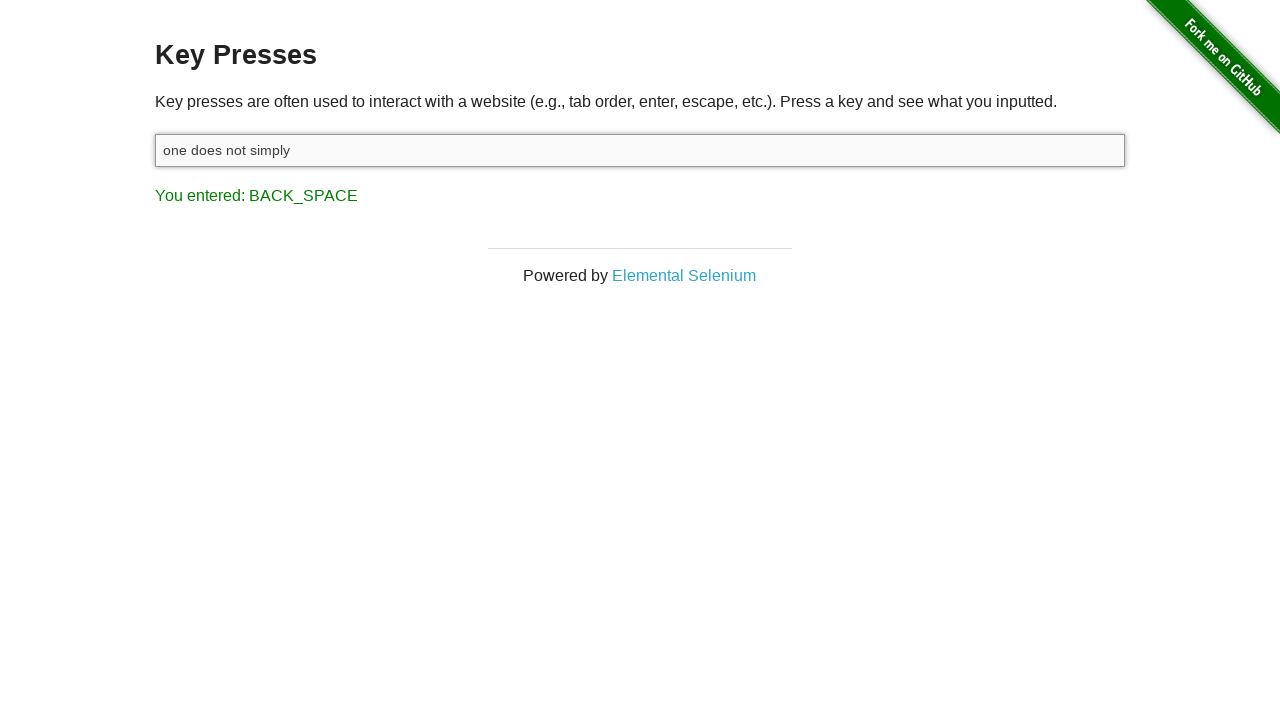

Typed replacement text ' walk into mordor'
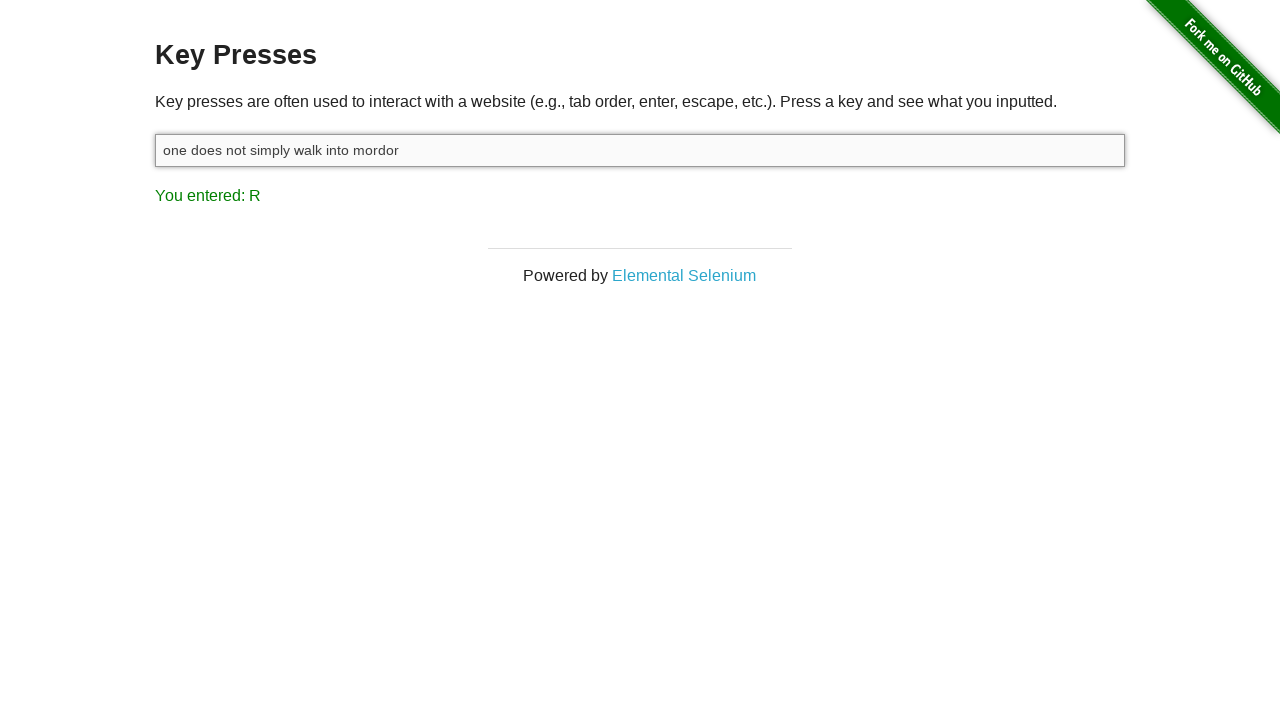

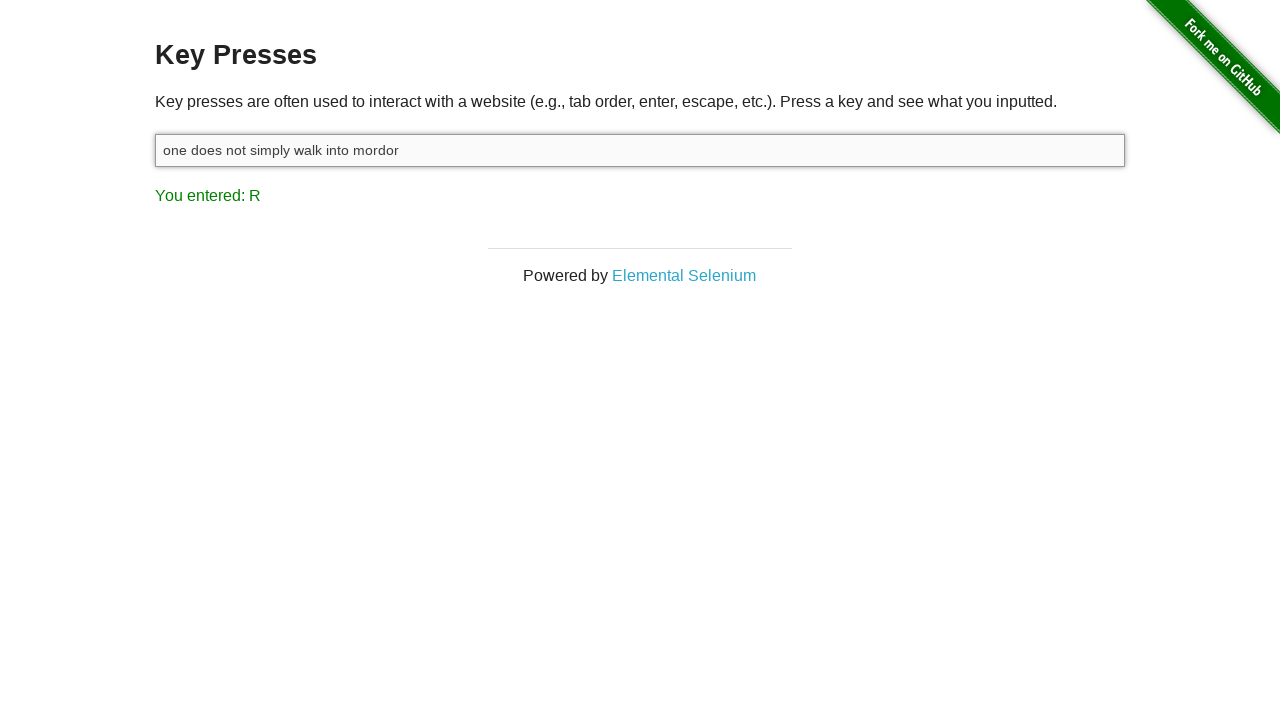